Verifies that the StackNServe player guide page loads correctly and the title contains "StackNServe"

Starting URL: https://cs455-assignment-1.github.io/StackNServe/

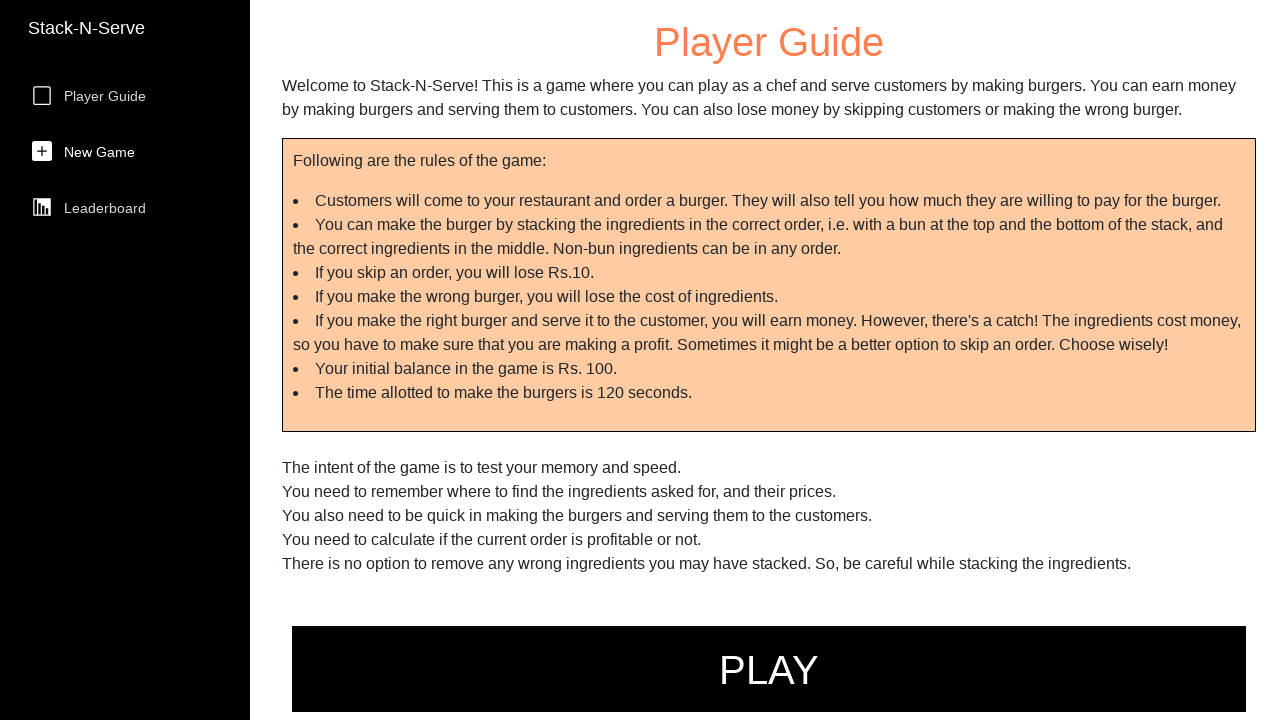

Navigated to StackNServe player guide page
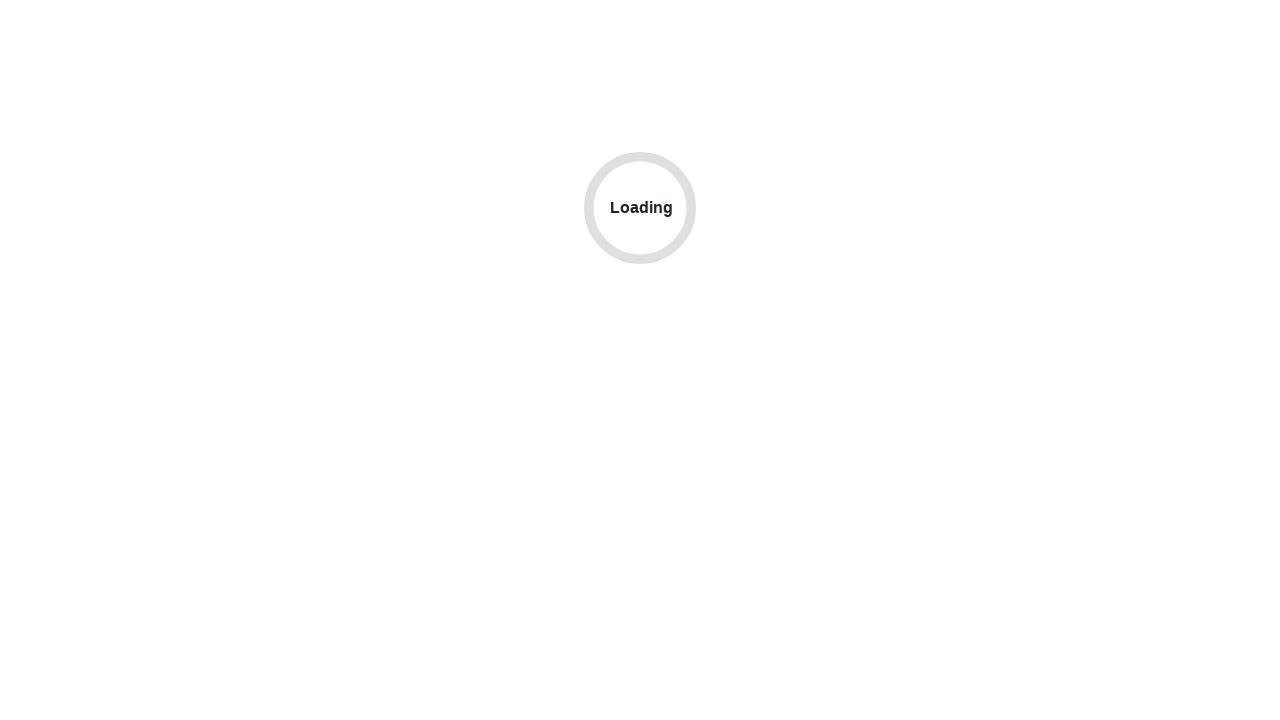

Verified page title contains 'StackNServe'
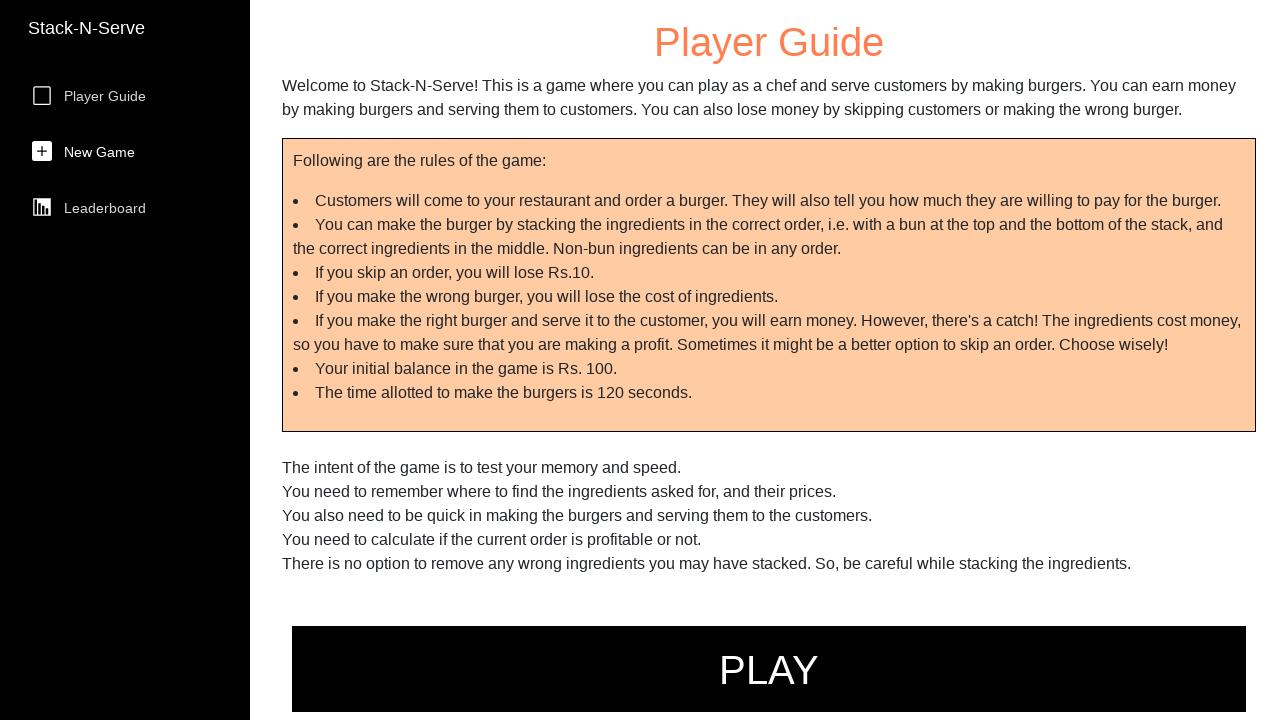

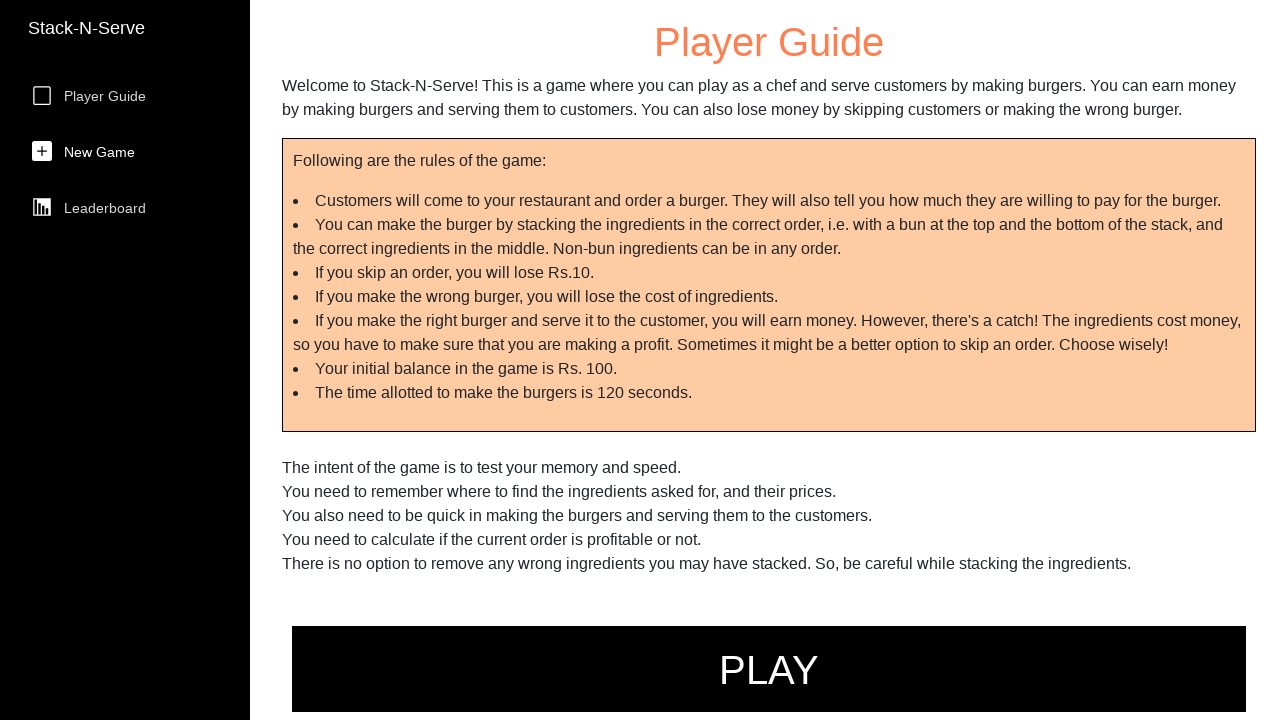